Tests the Text Box form by filling in full name, email, current address, and permanent address fields, then submitting the form.

Starting URL: https://demoqa.com/elements

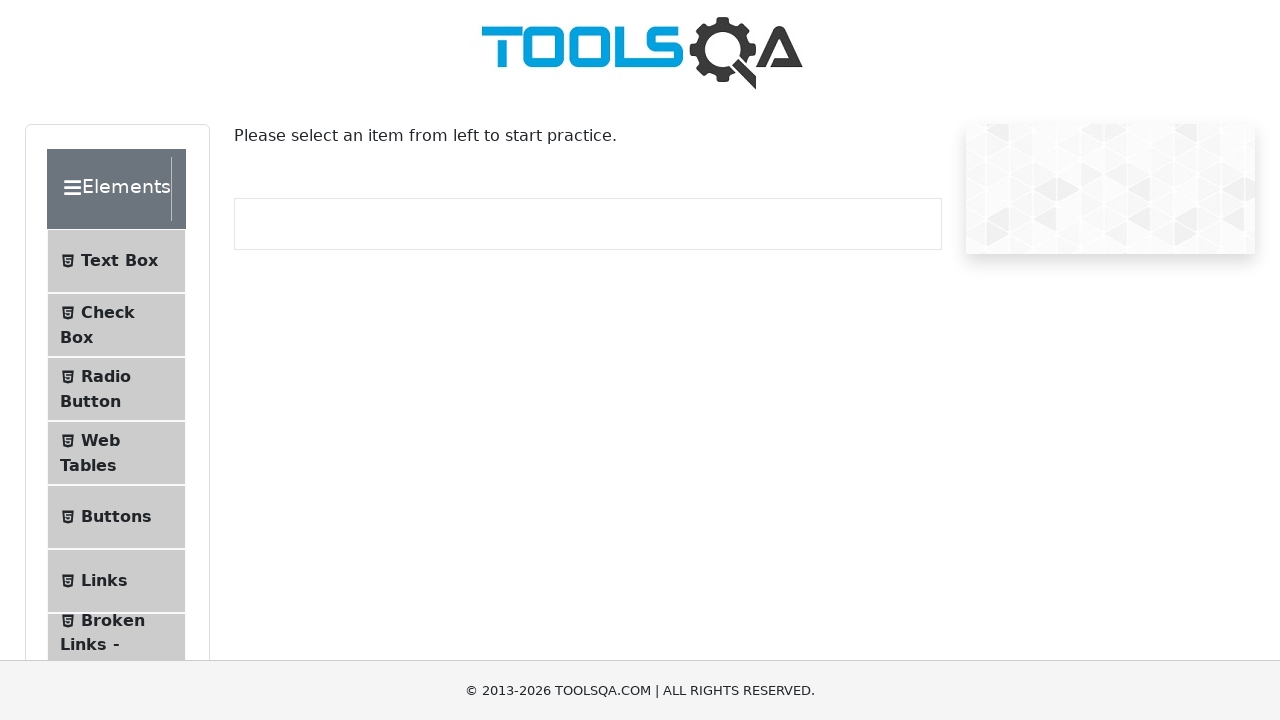

Clicked on Text Box menu item at (119, 261) on internal:text="Text Box"i
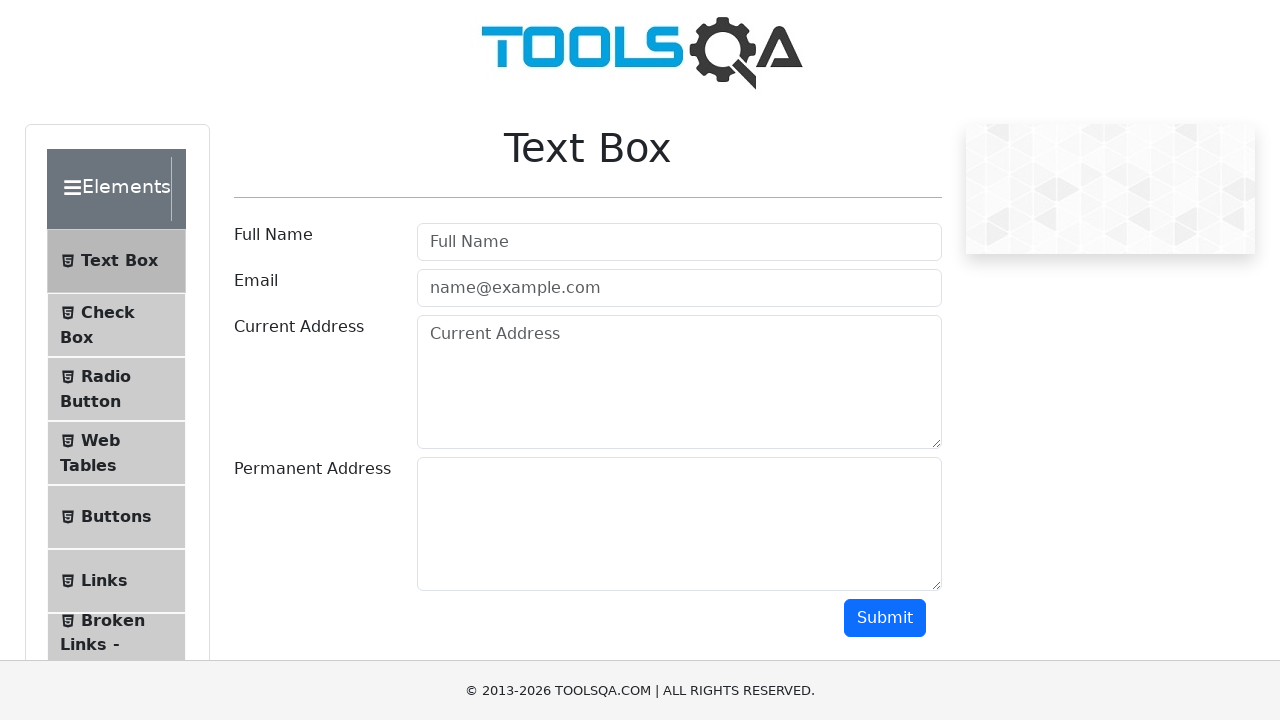

Filled in full name field with 'Marcus Johnson' on internal:attr=[placeholder="Full Name"i]
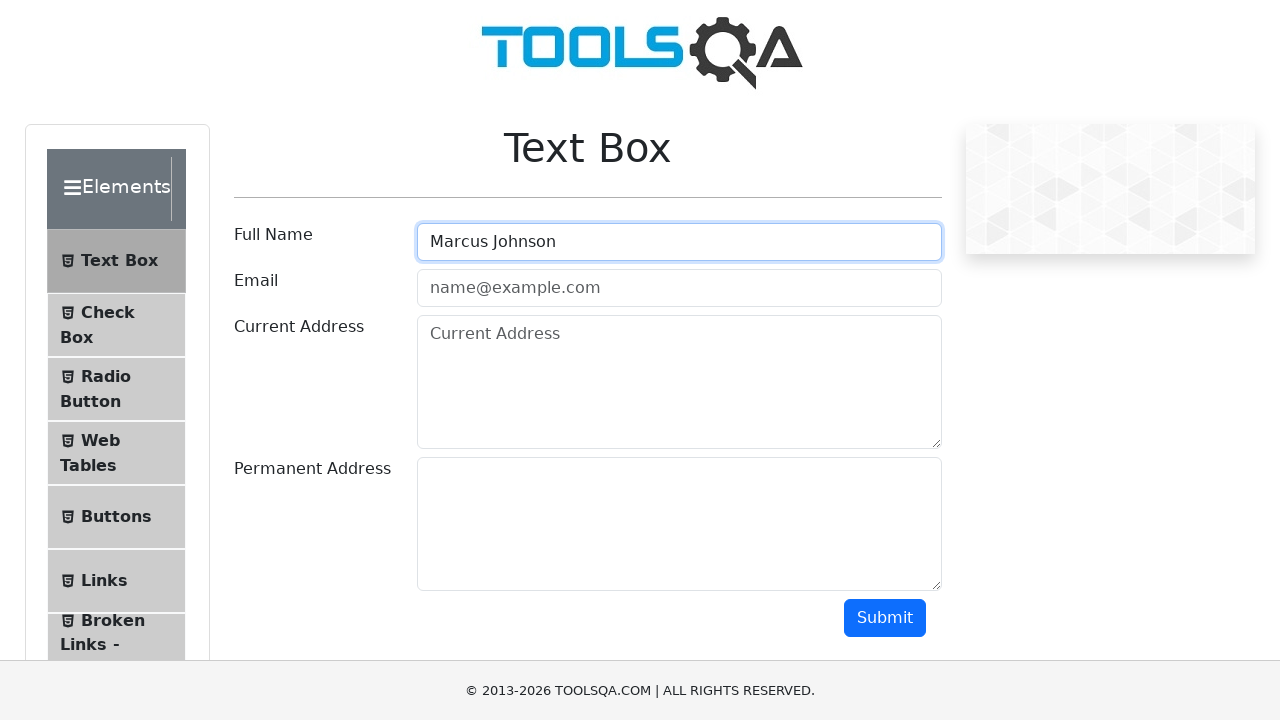

Filled in email field with 'marcus.johnson@example.com' on internal:attr=[placeholder="name@example.com"i]
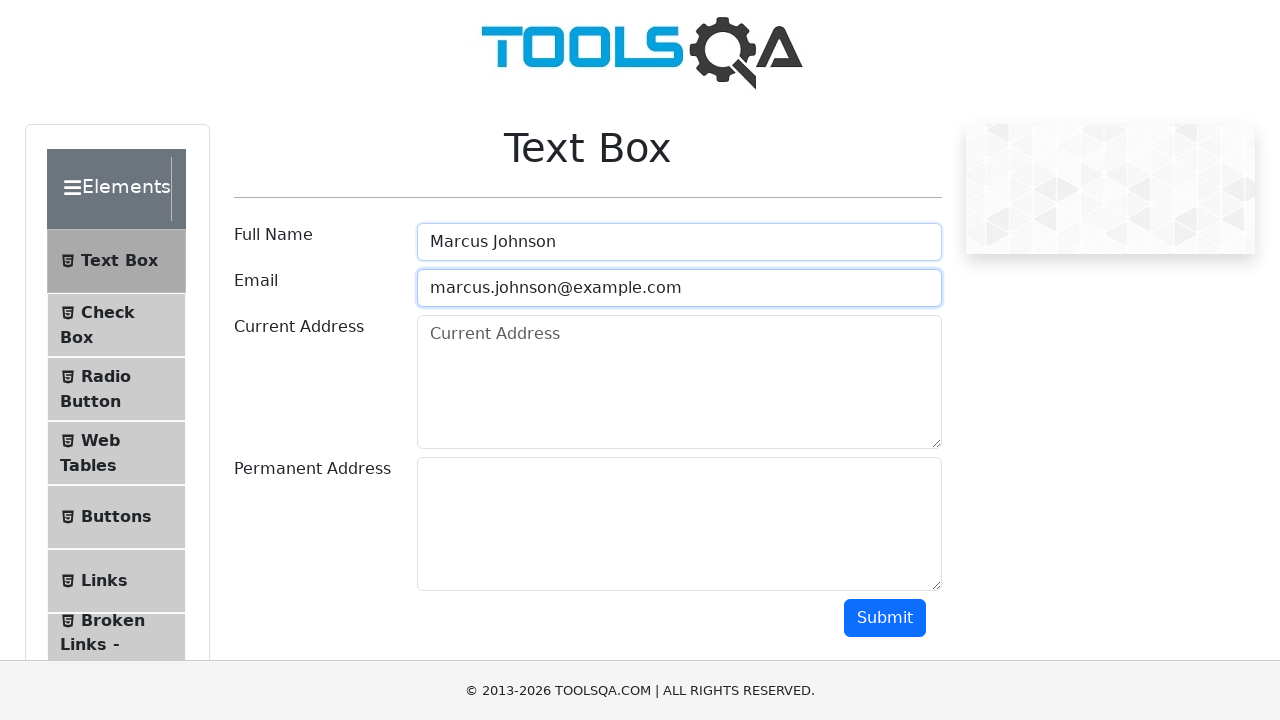

Filled in current address field with '123 Main Street, New York' on internal:attr=[placeholder="Current Address"i]
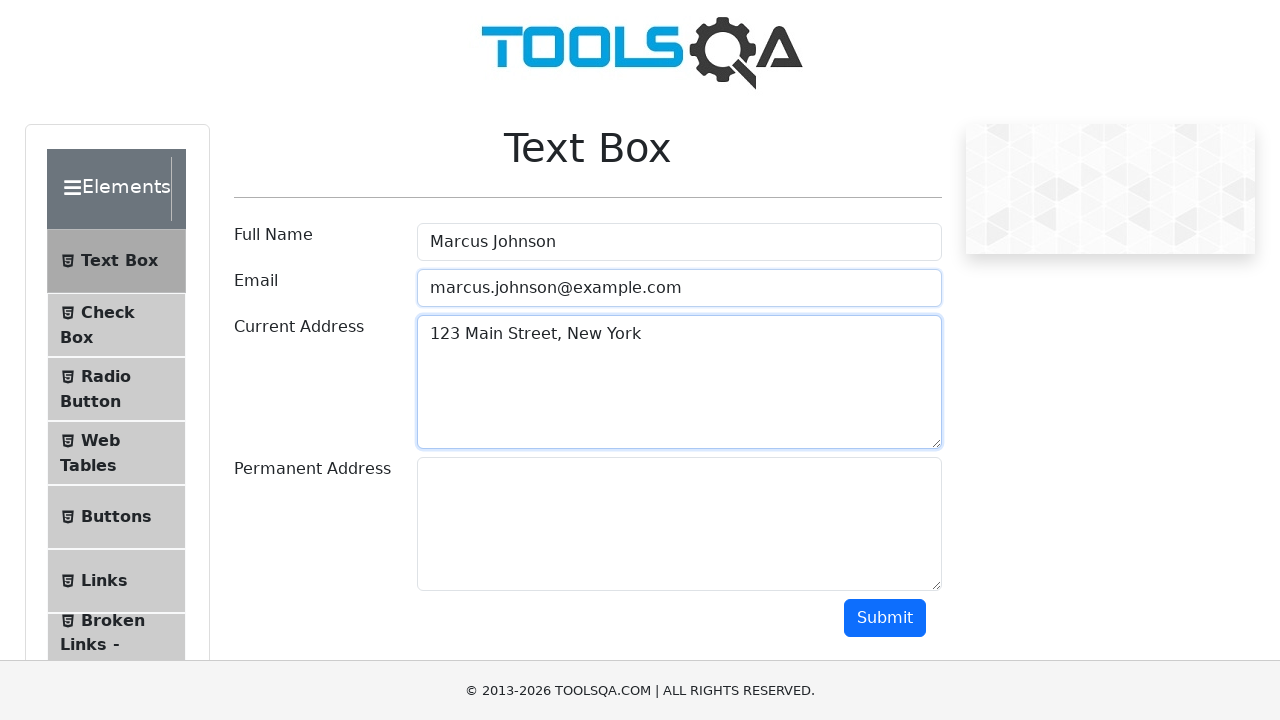

Filled in permanent address field with '456 Oak Avenue, Boston' on #permanentAddress
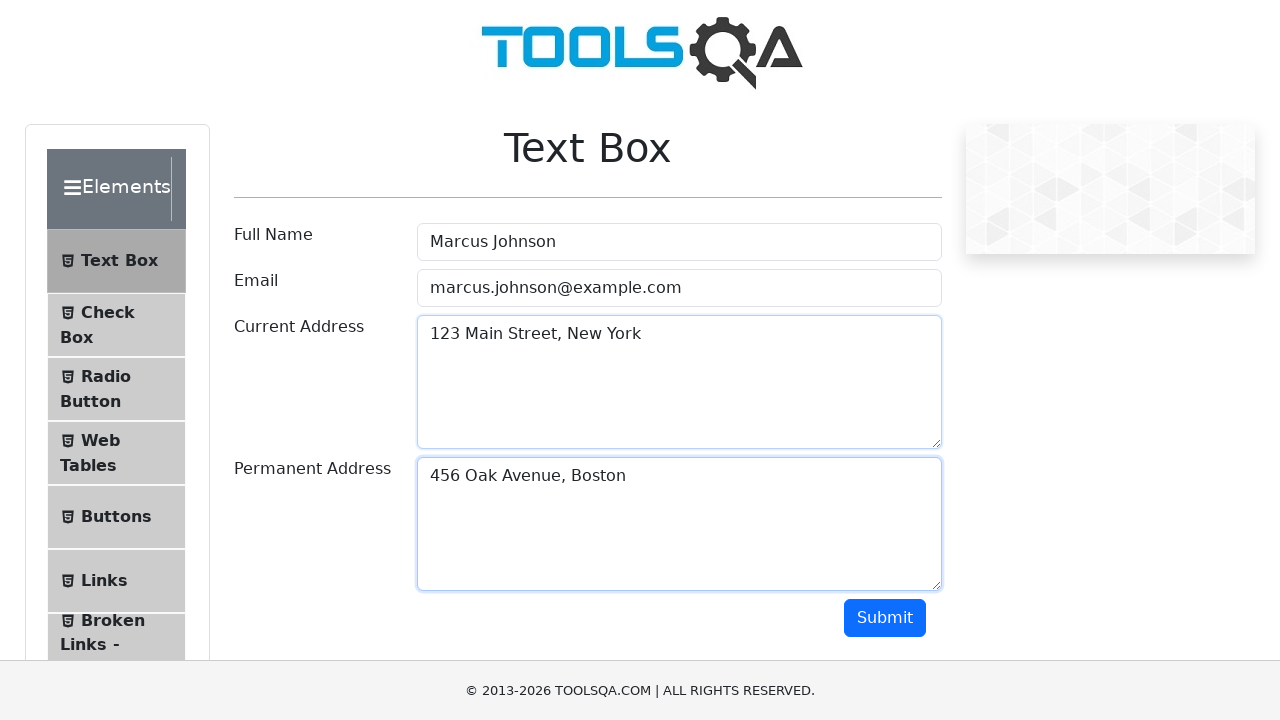

Clicked Submit button to submit the form at (885, 618) on internal:role=button[name="Submit"i]
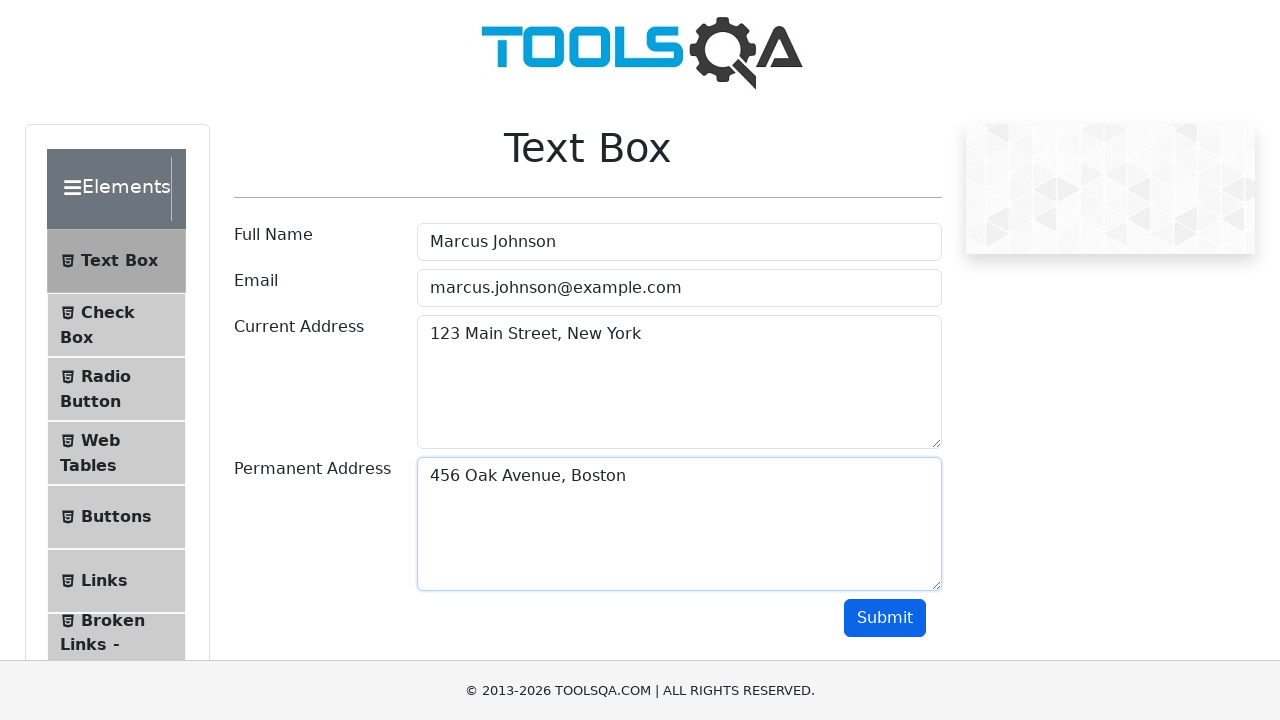

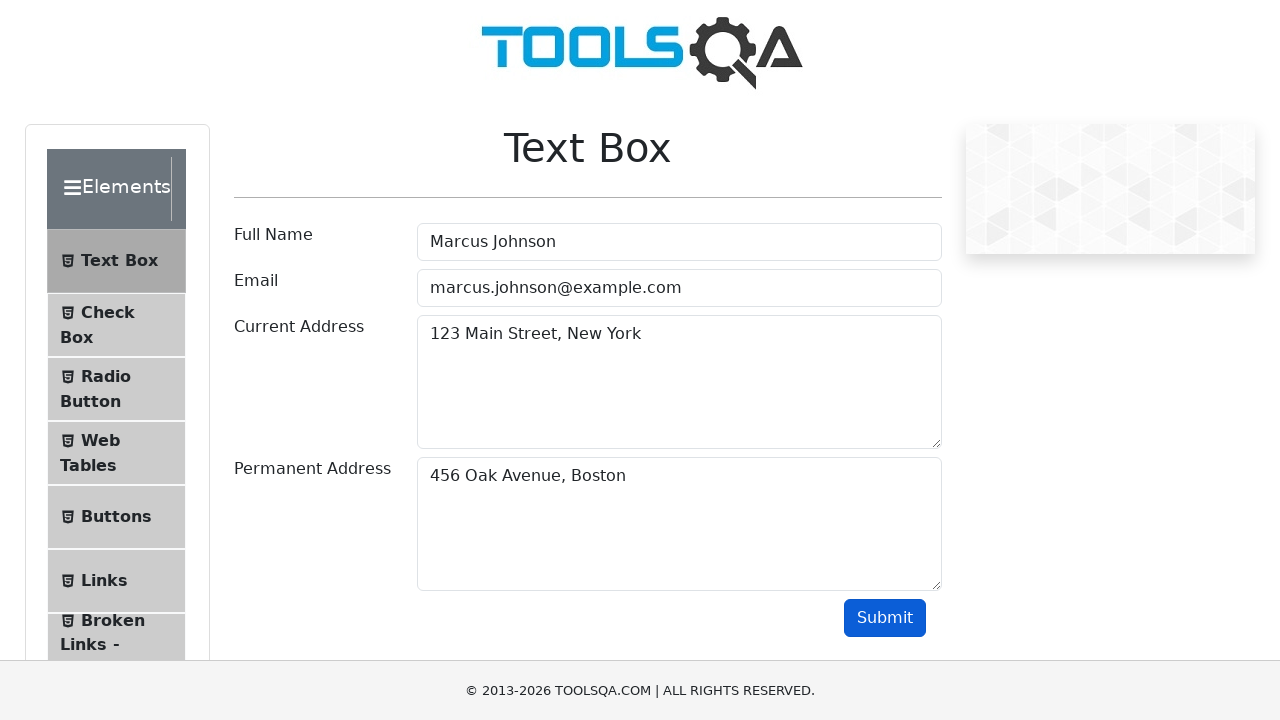